Tests drag and drop functionality on jQuery UI demo page by dragging an element and dropping it onto a target area within an iframe

Starting URL: https://jqueryui.com/droppable/

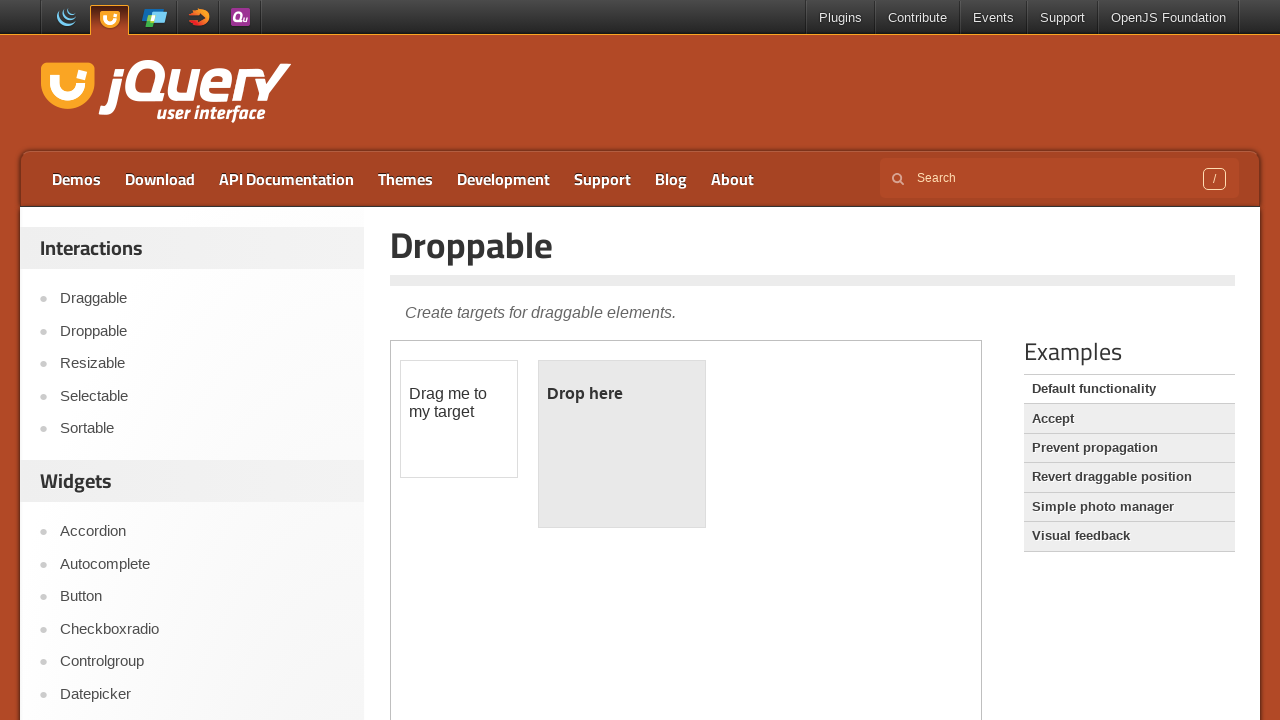

Located the demo iframe
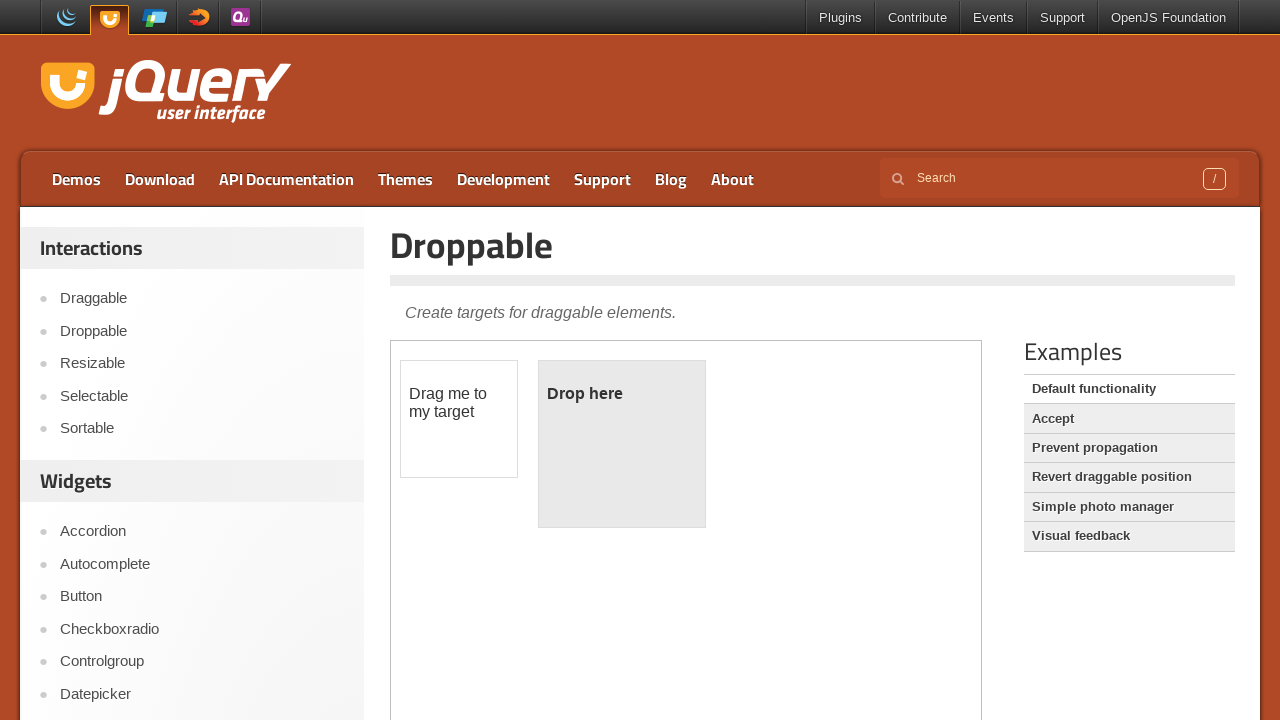

Located the draggable element within the iframe
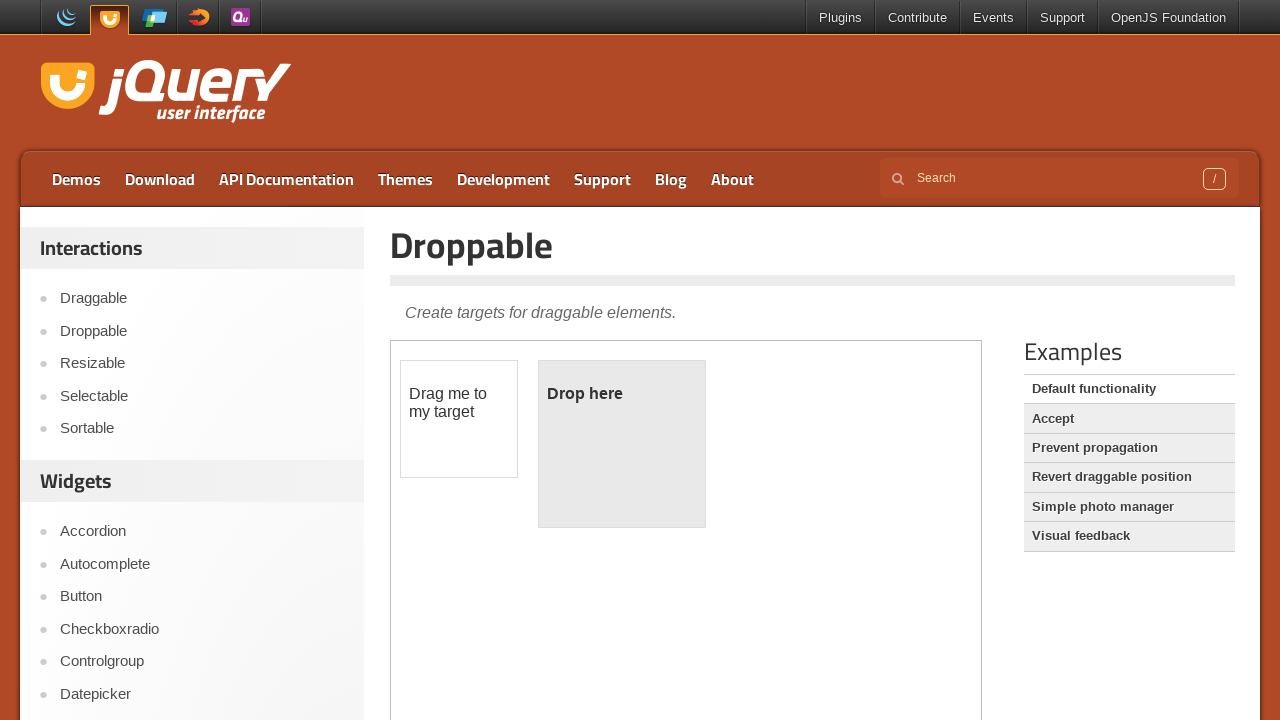

Located the droppable target element within the iframe
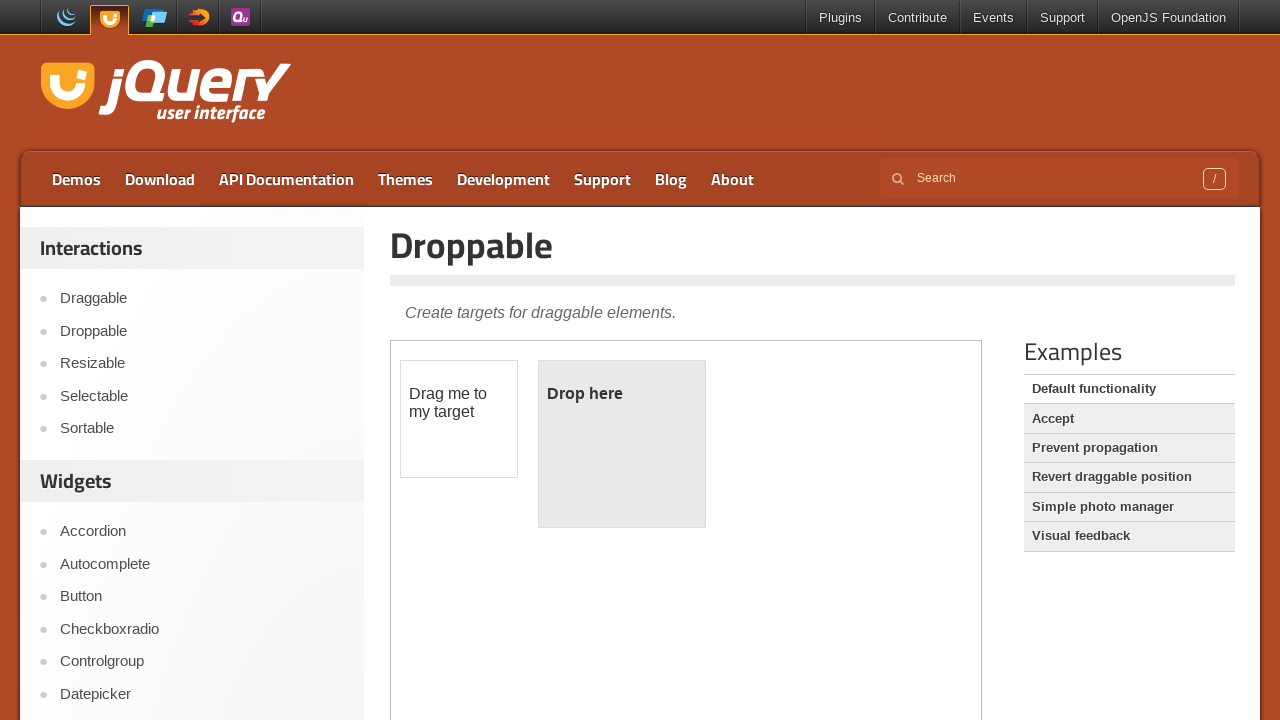

Dragged the element onto the droppable target area at (622, 444)
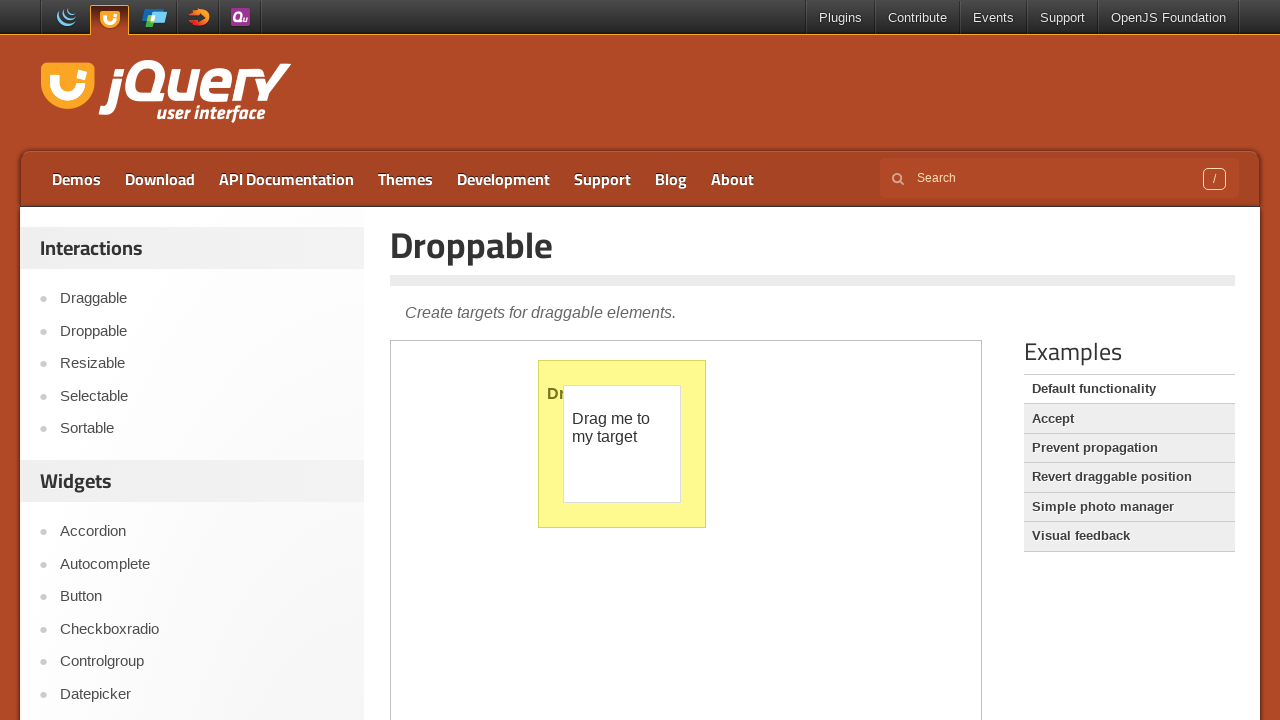

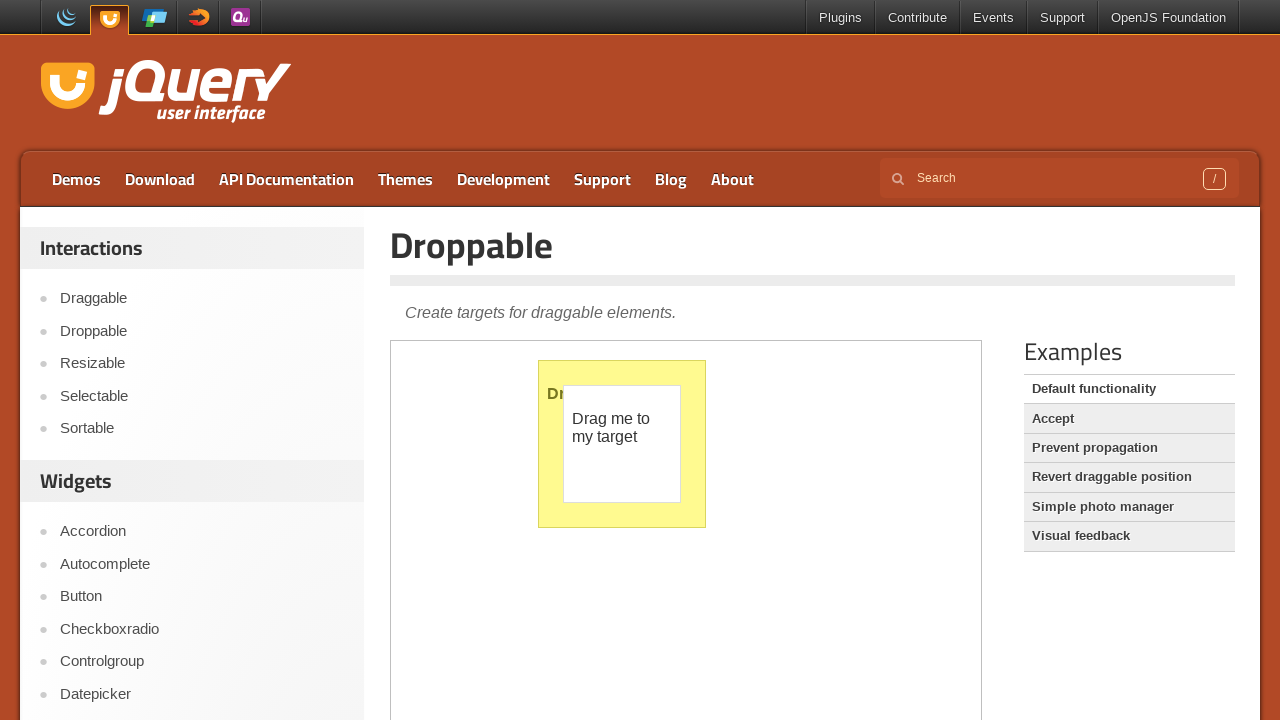